Tests the jQuery UI slider component by switching to the demo iframe and dragging the slider handle 200 pixels to the right using click-and-hold and drag actions.

Starting URL: https://jqueryui.com/slider/

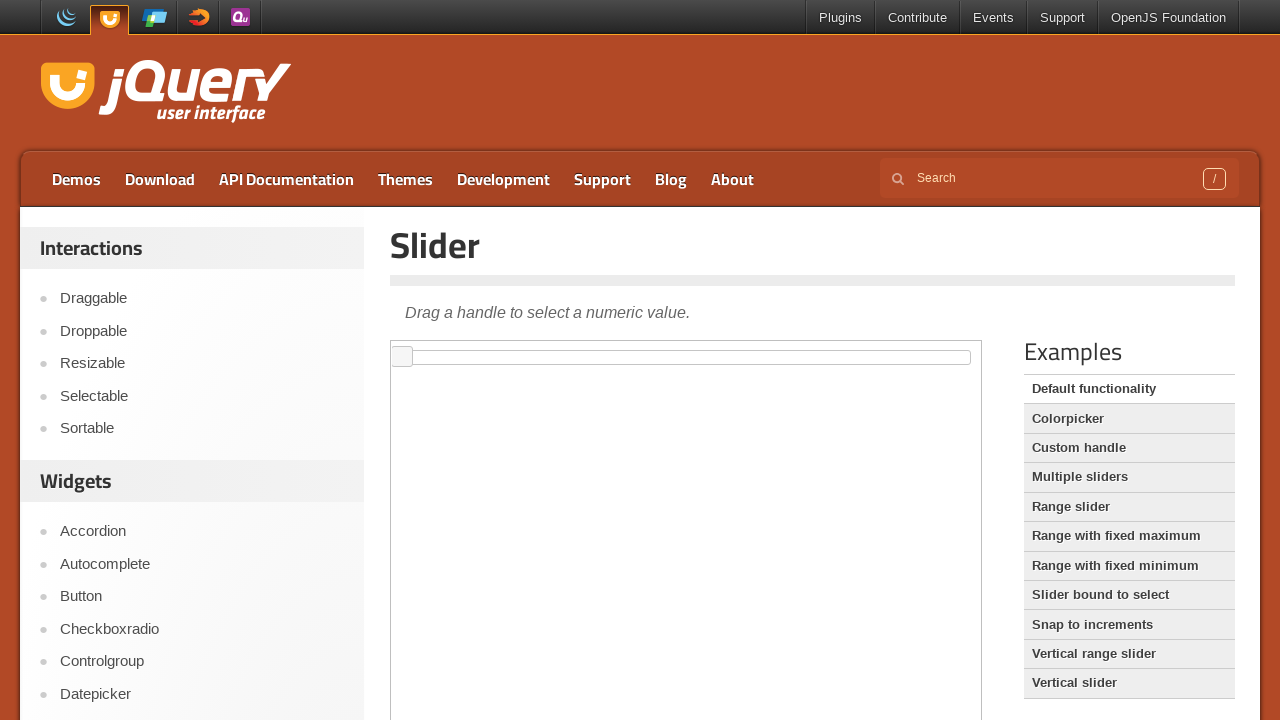

Located demo iframe
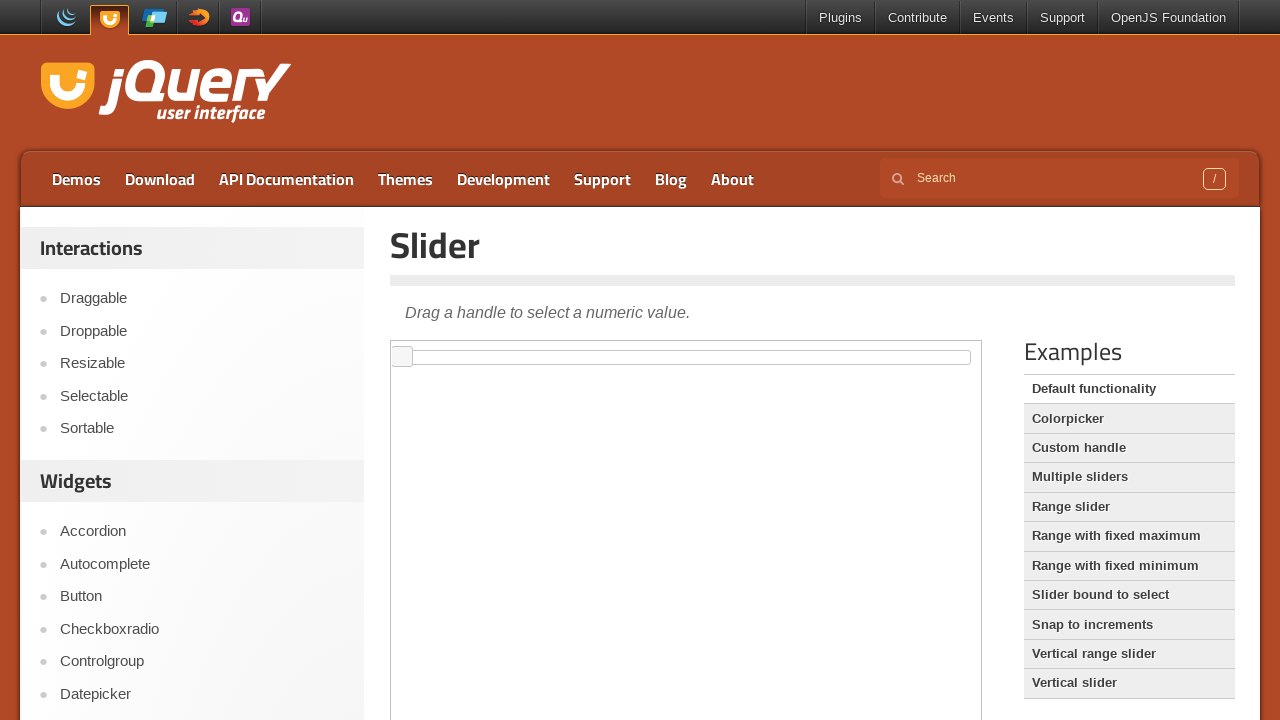

Located jQuery UI slider handle element
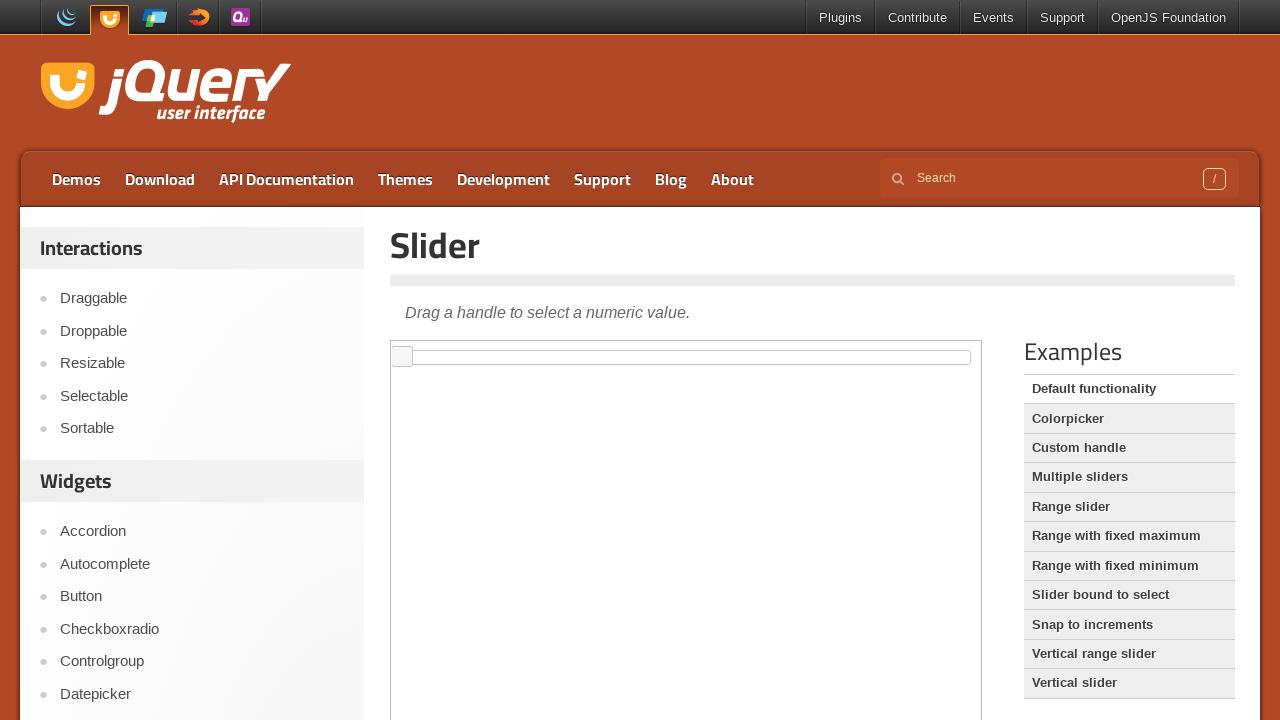

Dragged slider handle 200 pixels to the right at (593, 347)
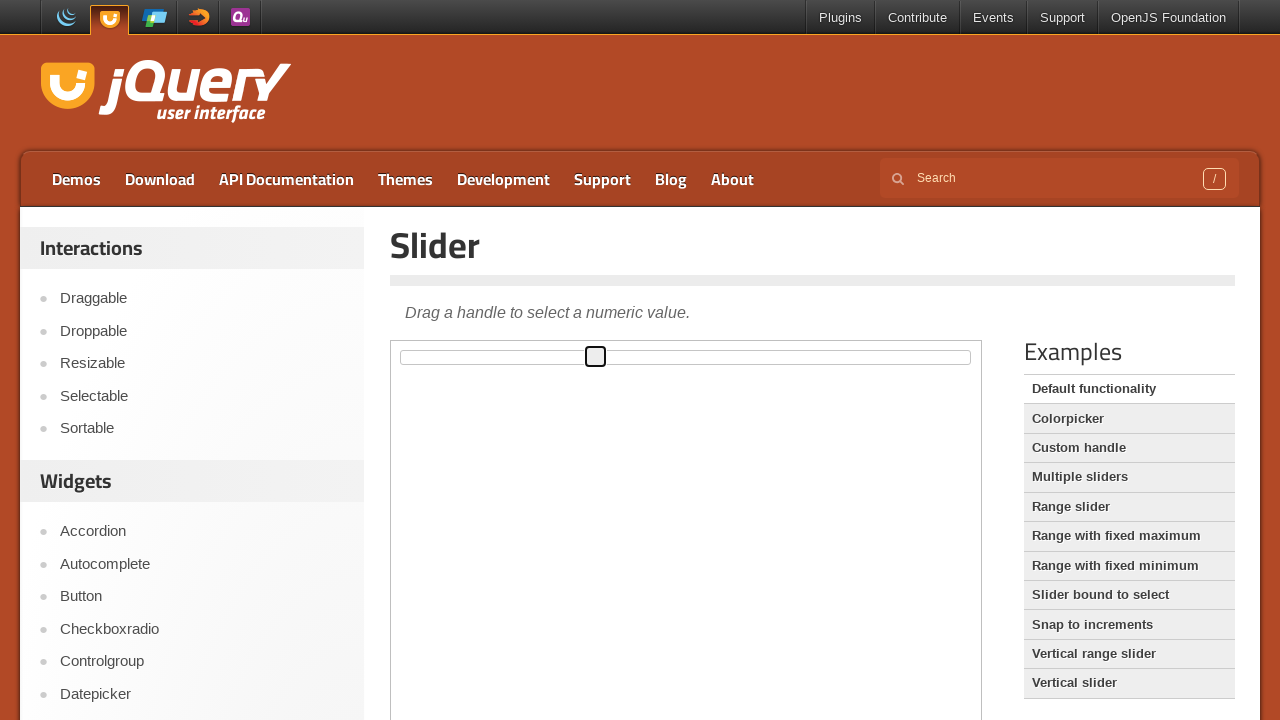

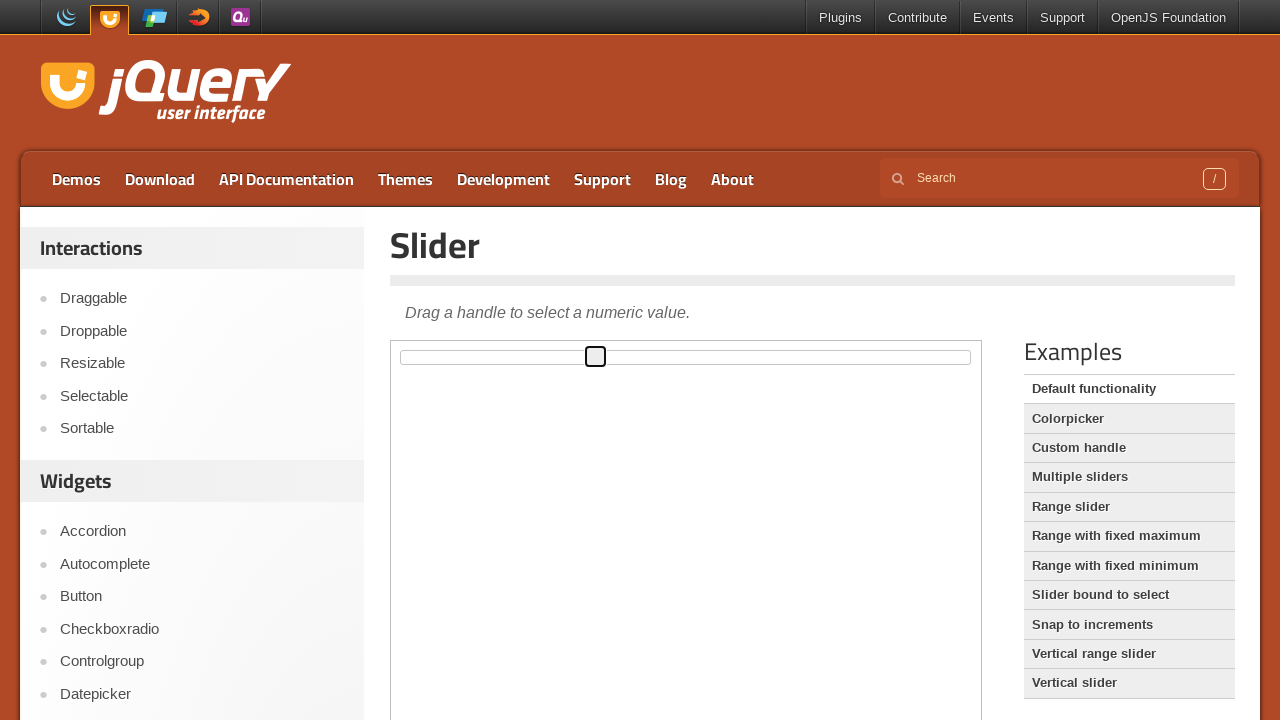